Tests JavaScript prompt alert handling by clicking a button that triggers a prompt, entering text, and accepting the alert

Starting URL: https://demoqa.com/alerts

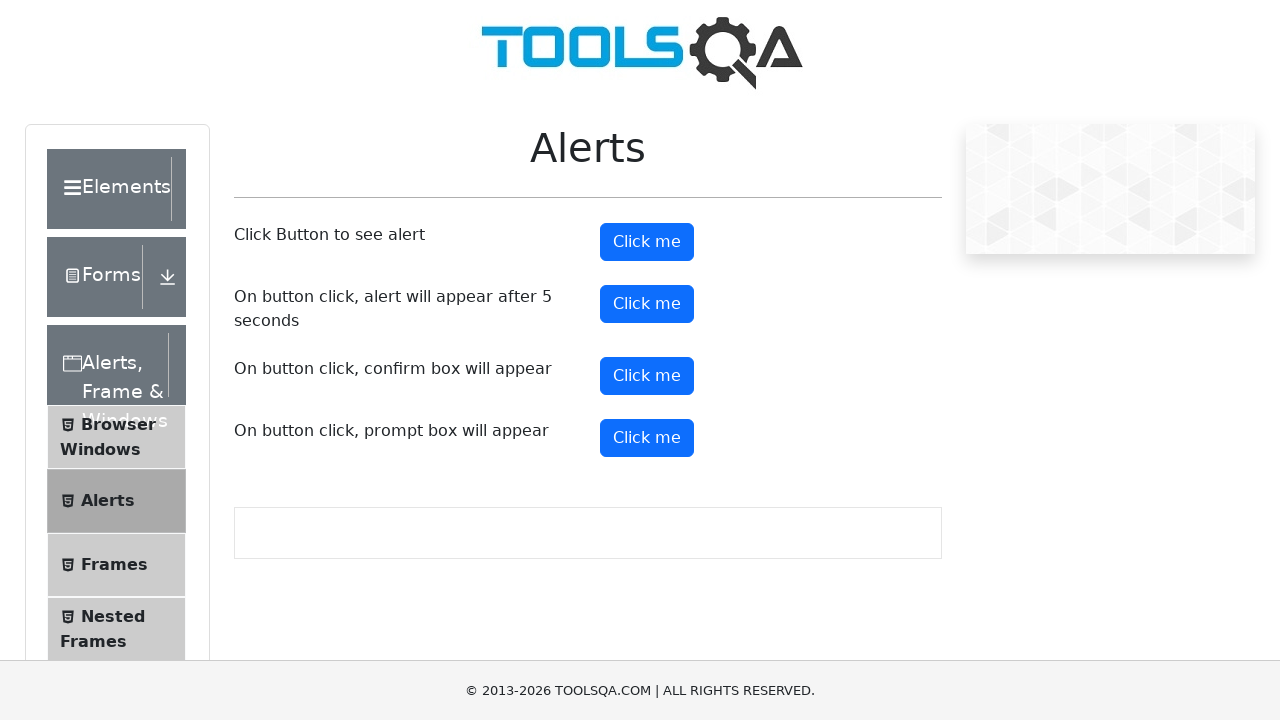

Clicked prompt button to trigger alert at (647, 438) on #promtButton
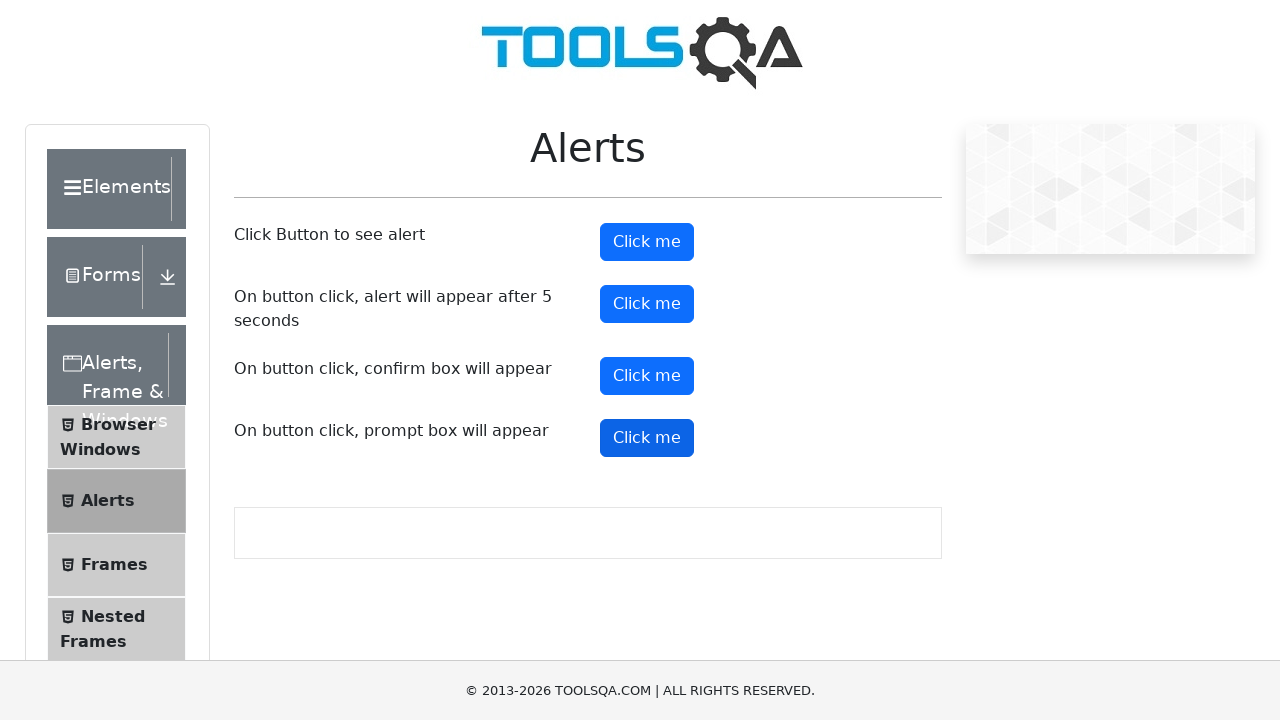

Set up dialog handler to accept prompt with text 'happy testing'
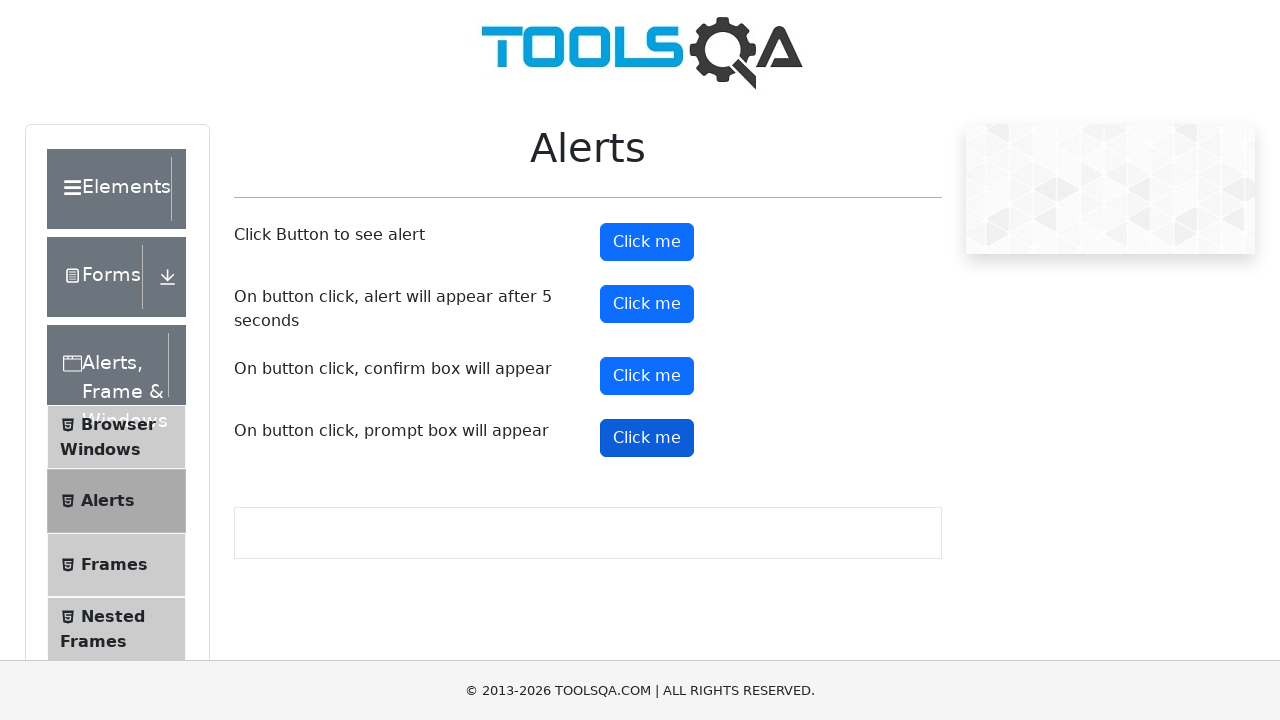

Clicked prompt button again to trigger dialog and test handler at (647, 438) on #promtButton
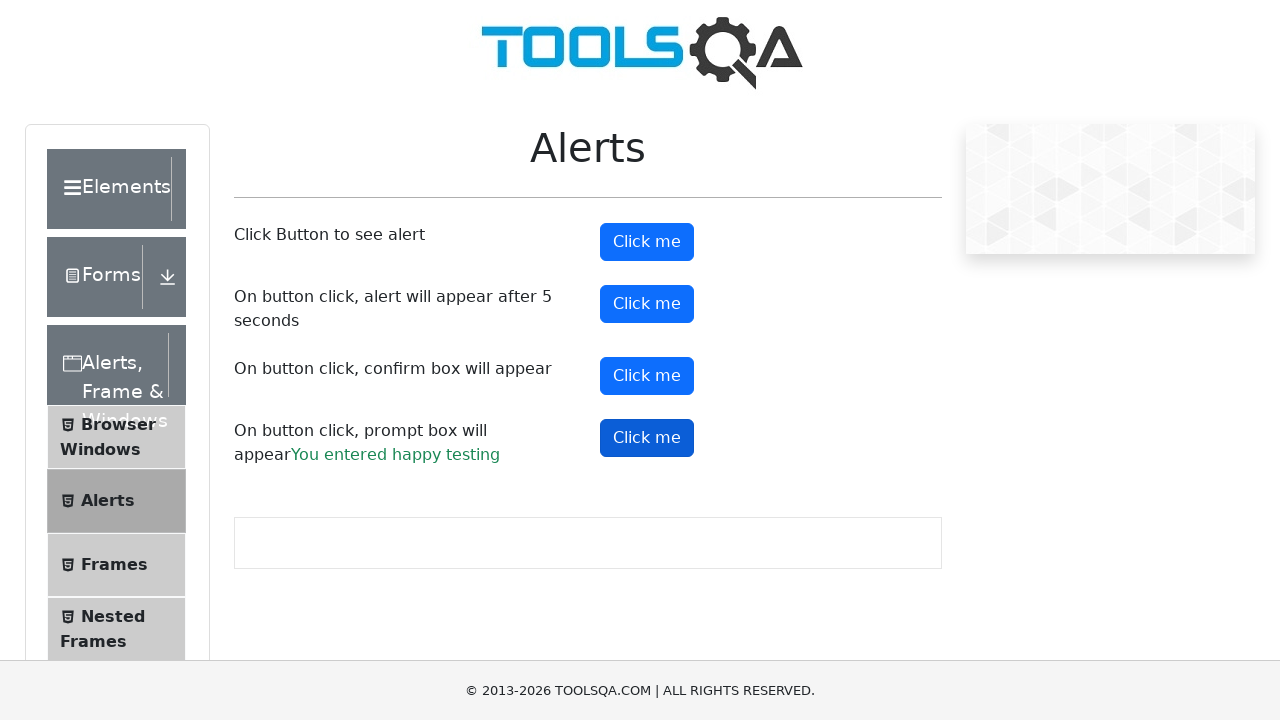

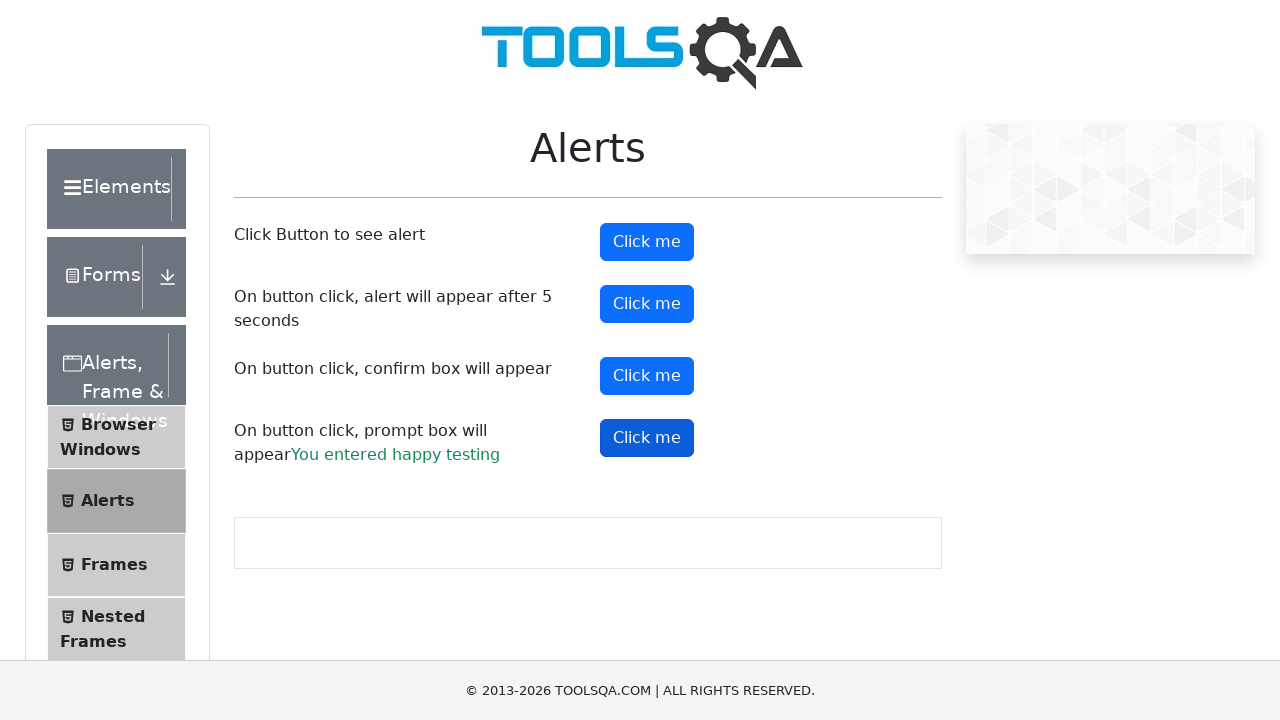